Tests form filling on a demo automation practice site by clicking a sign-in button to access a form, then filling in name, last name/password, and address fields.

Starting URL: https://demo.automationtesting.in/Index.html

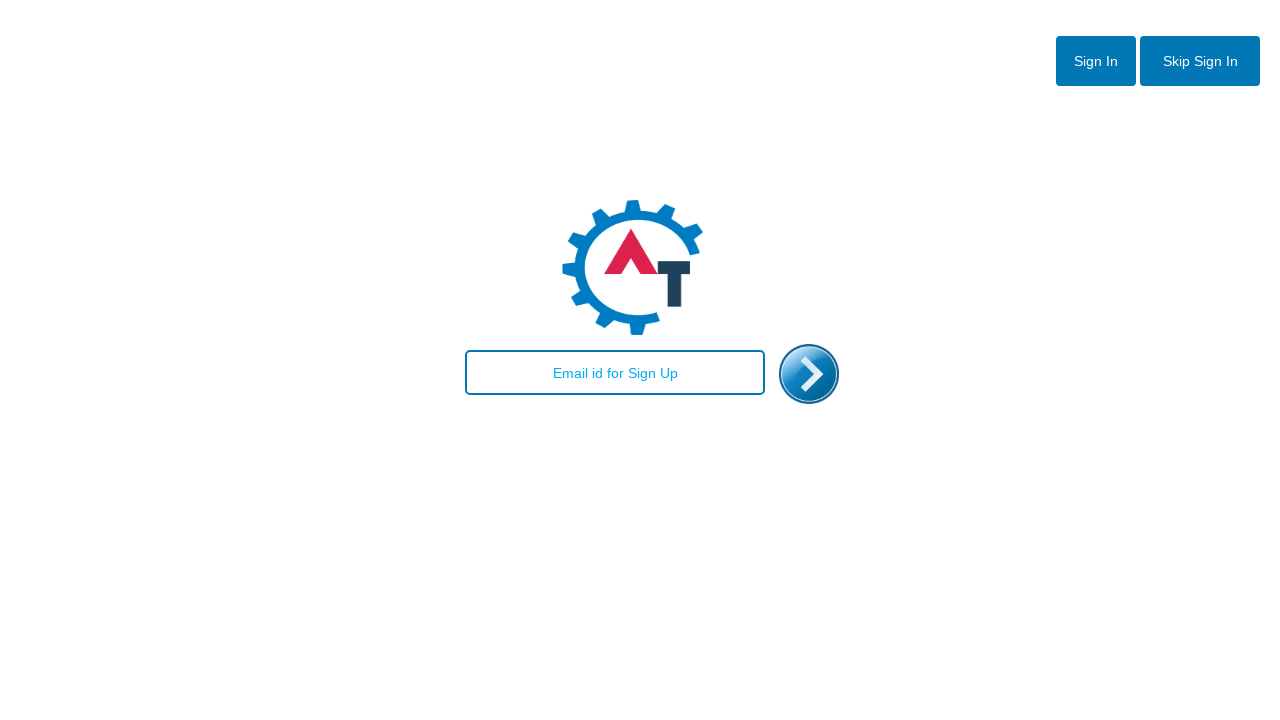

Set viewport size to 1920x1080
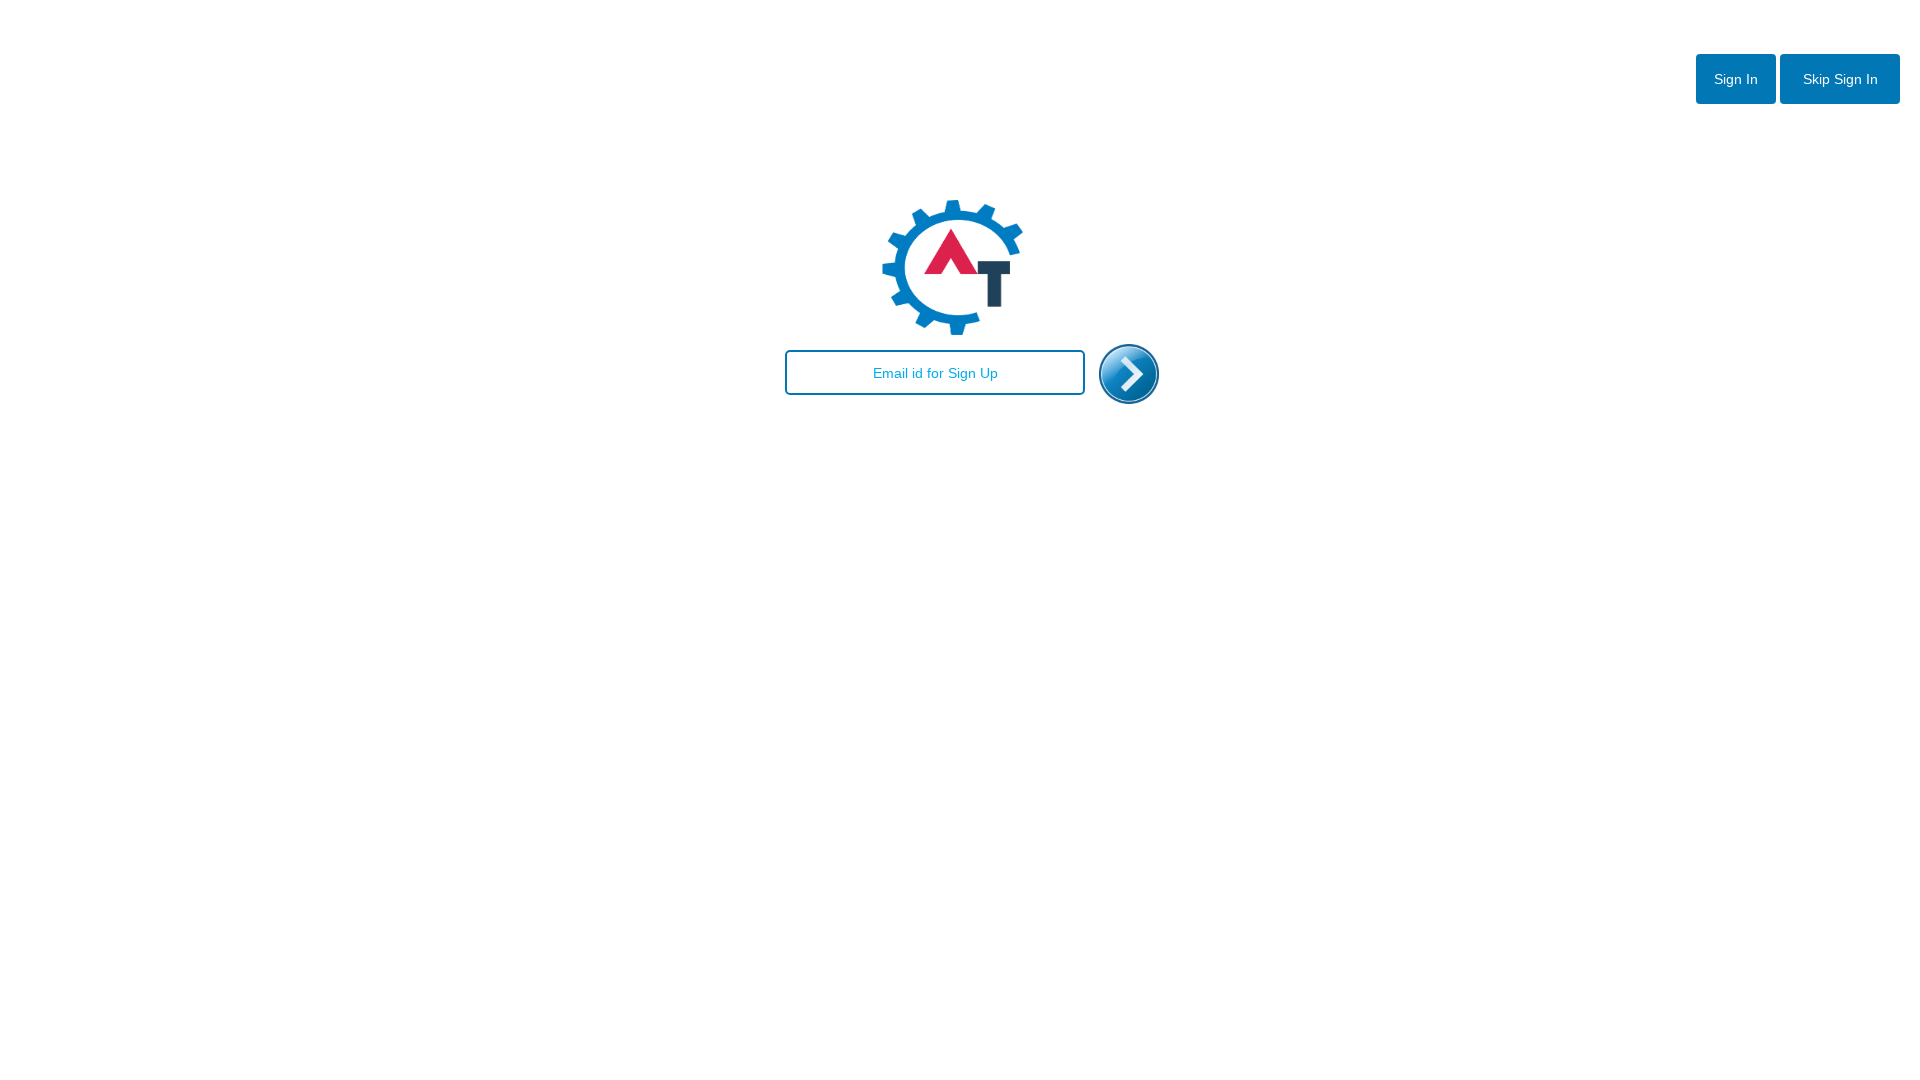

Sign-in/form access button appeared
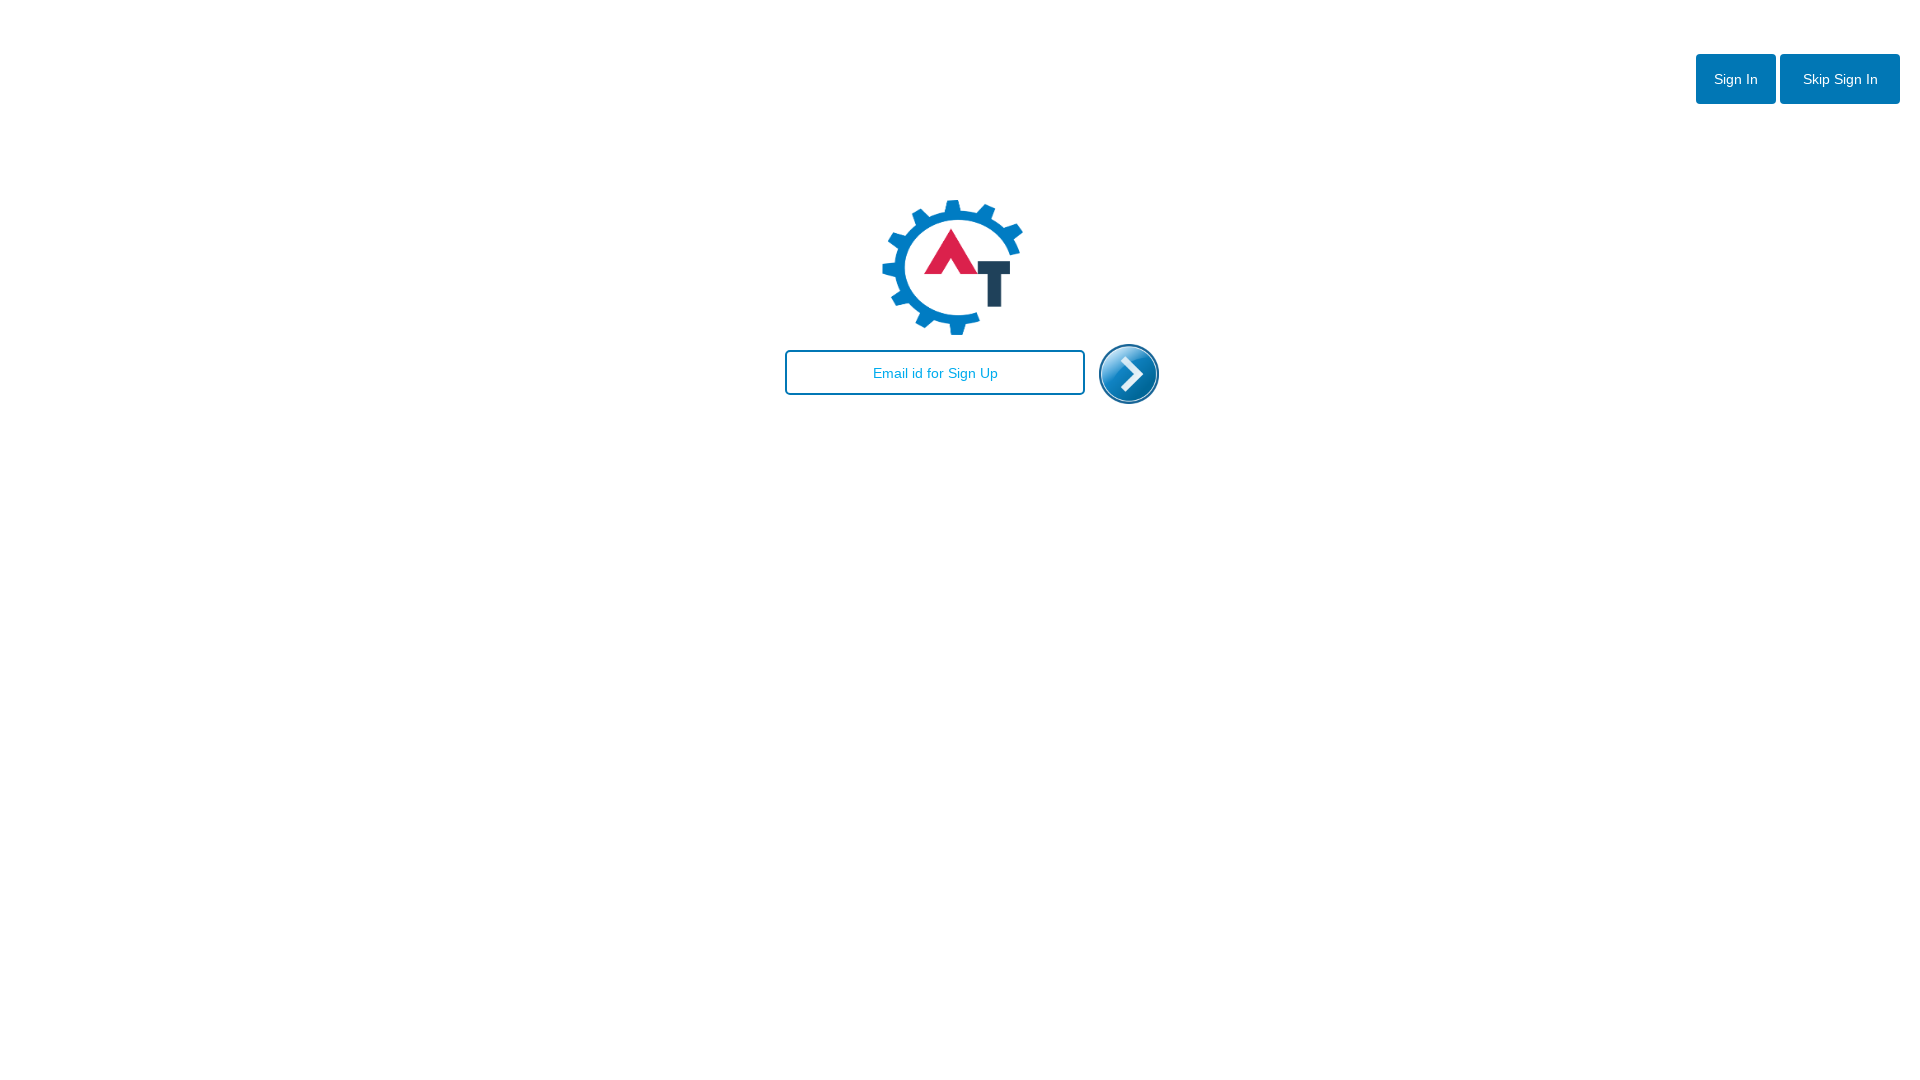

Clicked sign-in/form access button at (1840, 79) on #btn2
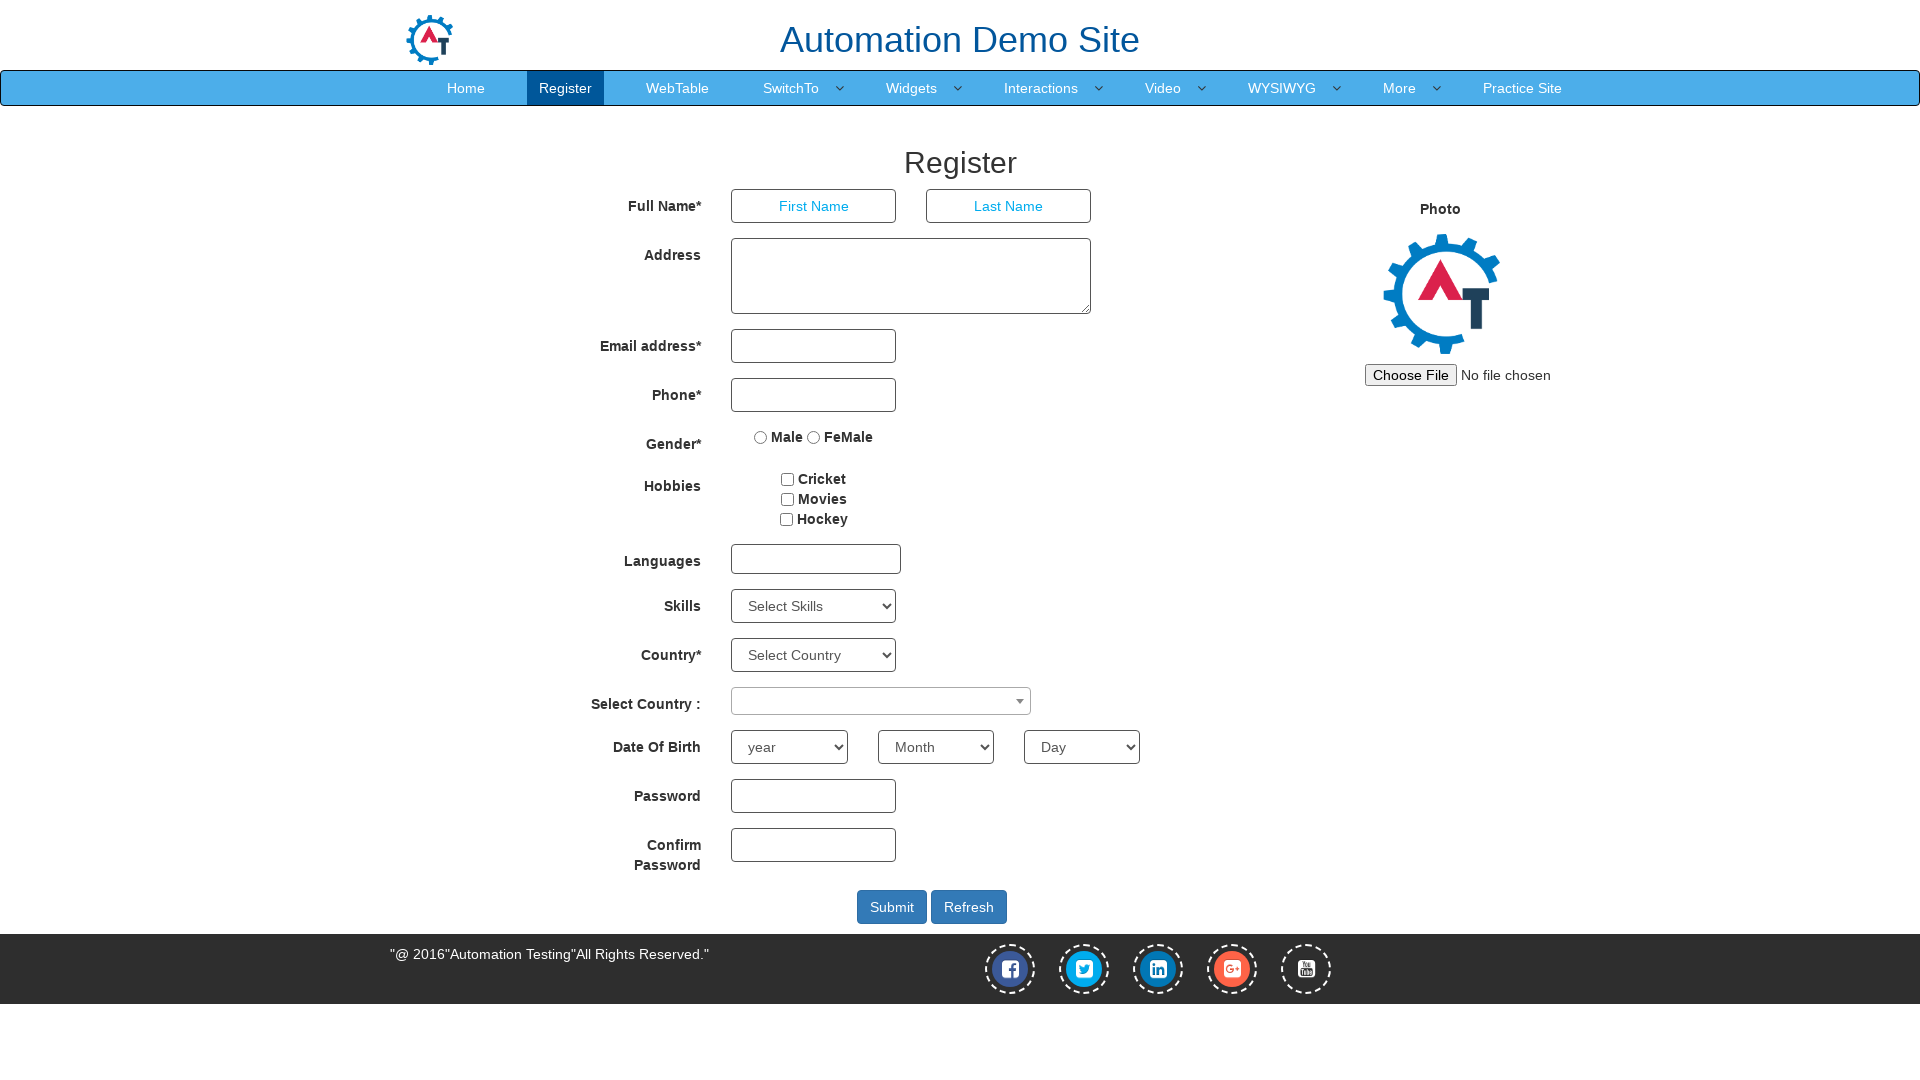

Name/email field is now visible
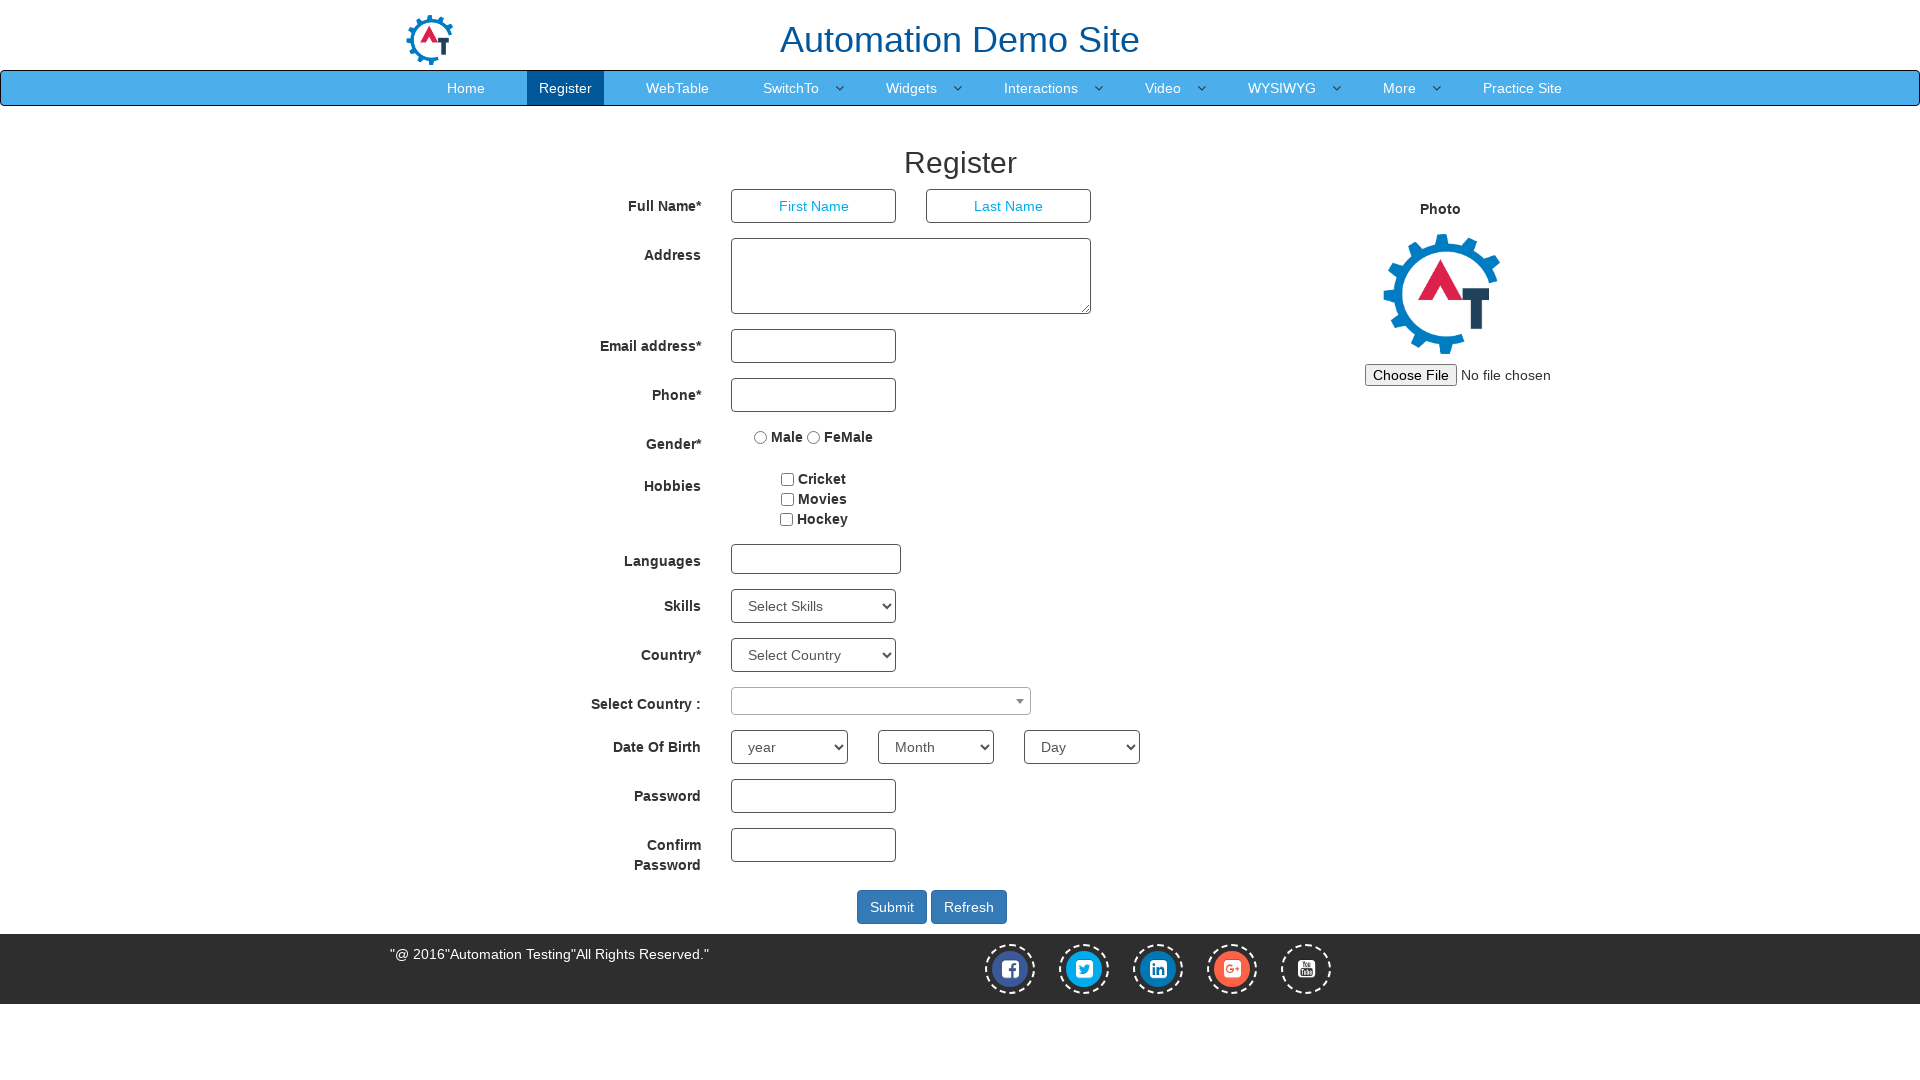

Filled name/email field with 'john.smith@example.com' on #basicBootstrapForm > div:nth-child(1) > div:nth-child(2) > input
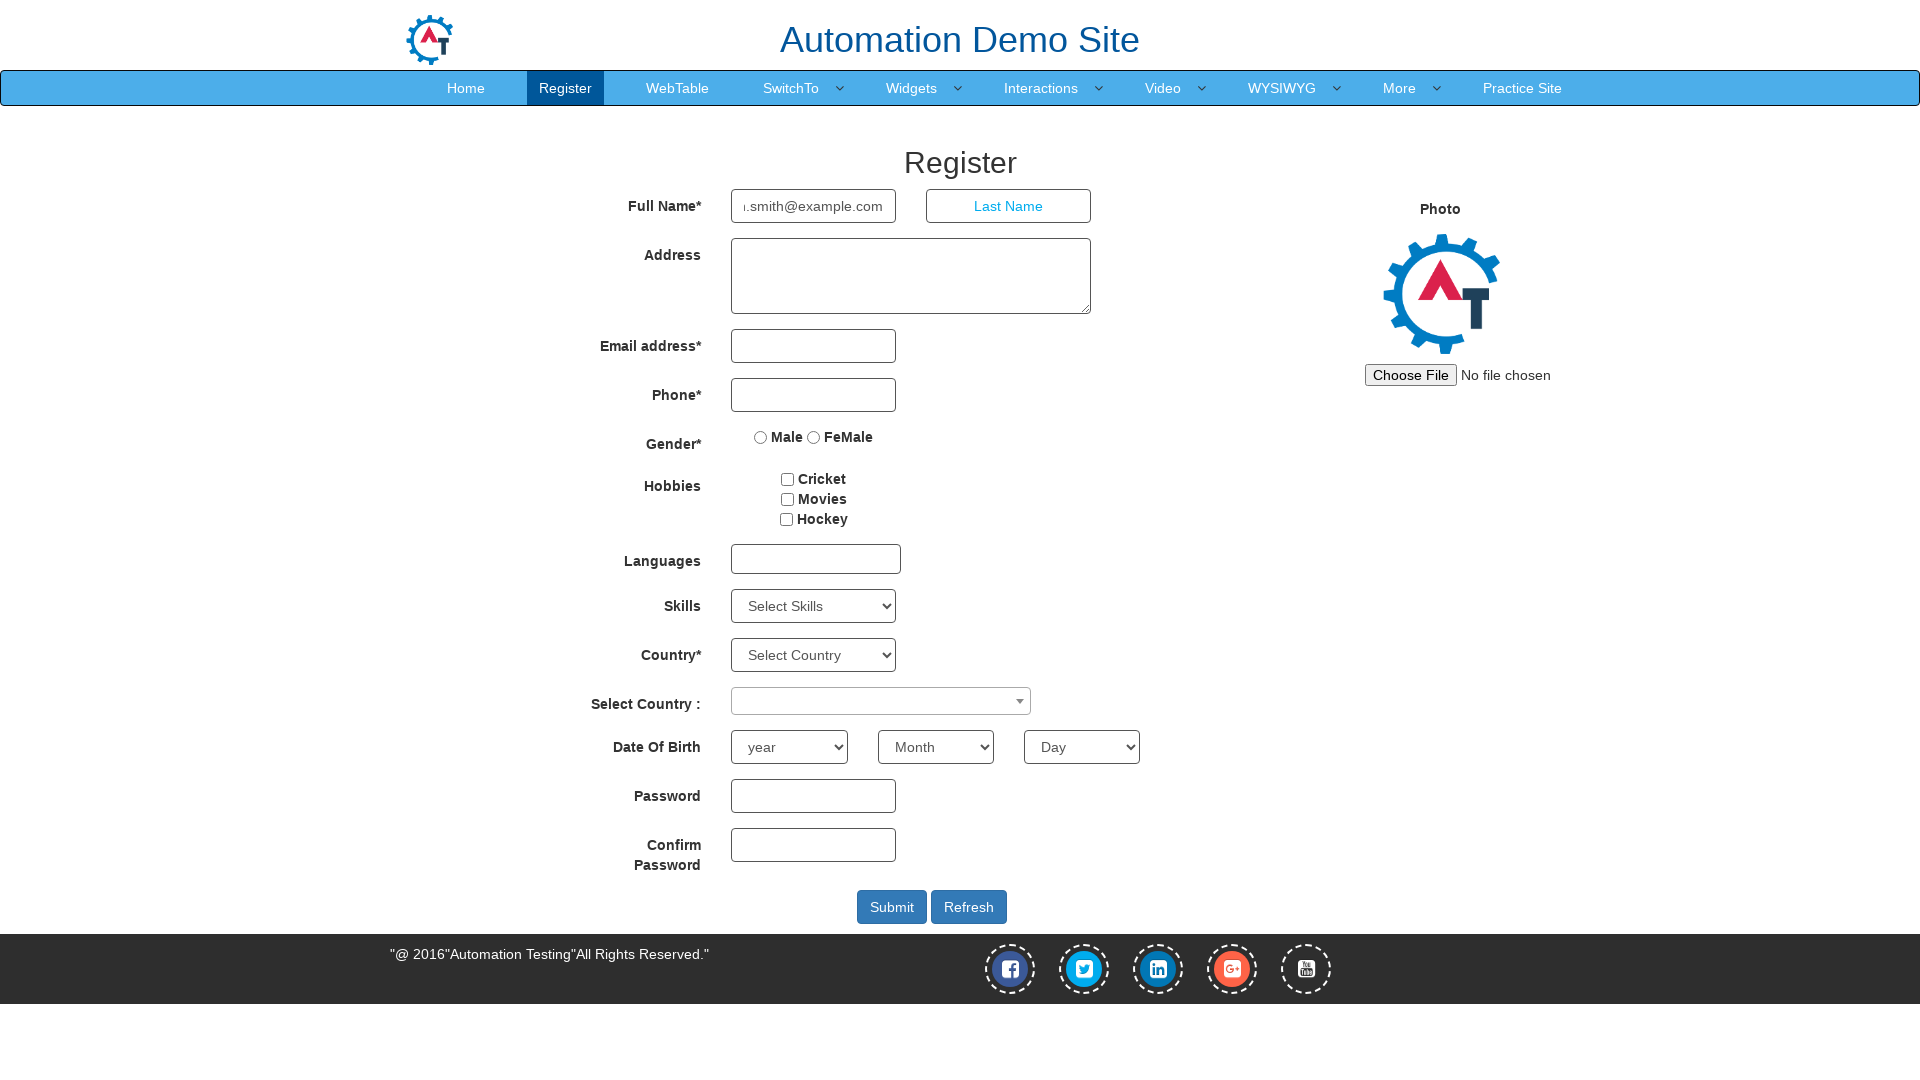

Last name/password field is now visible
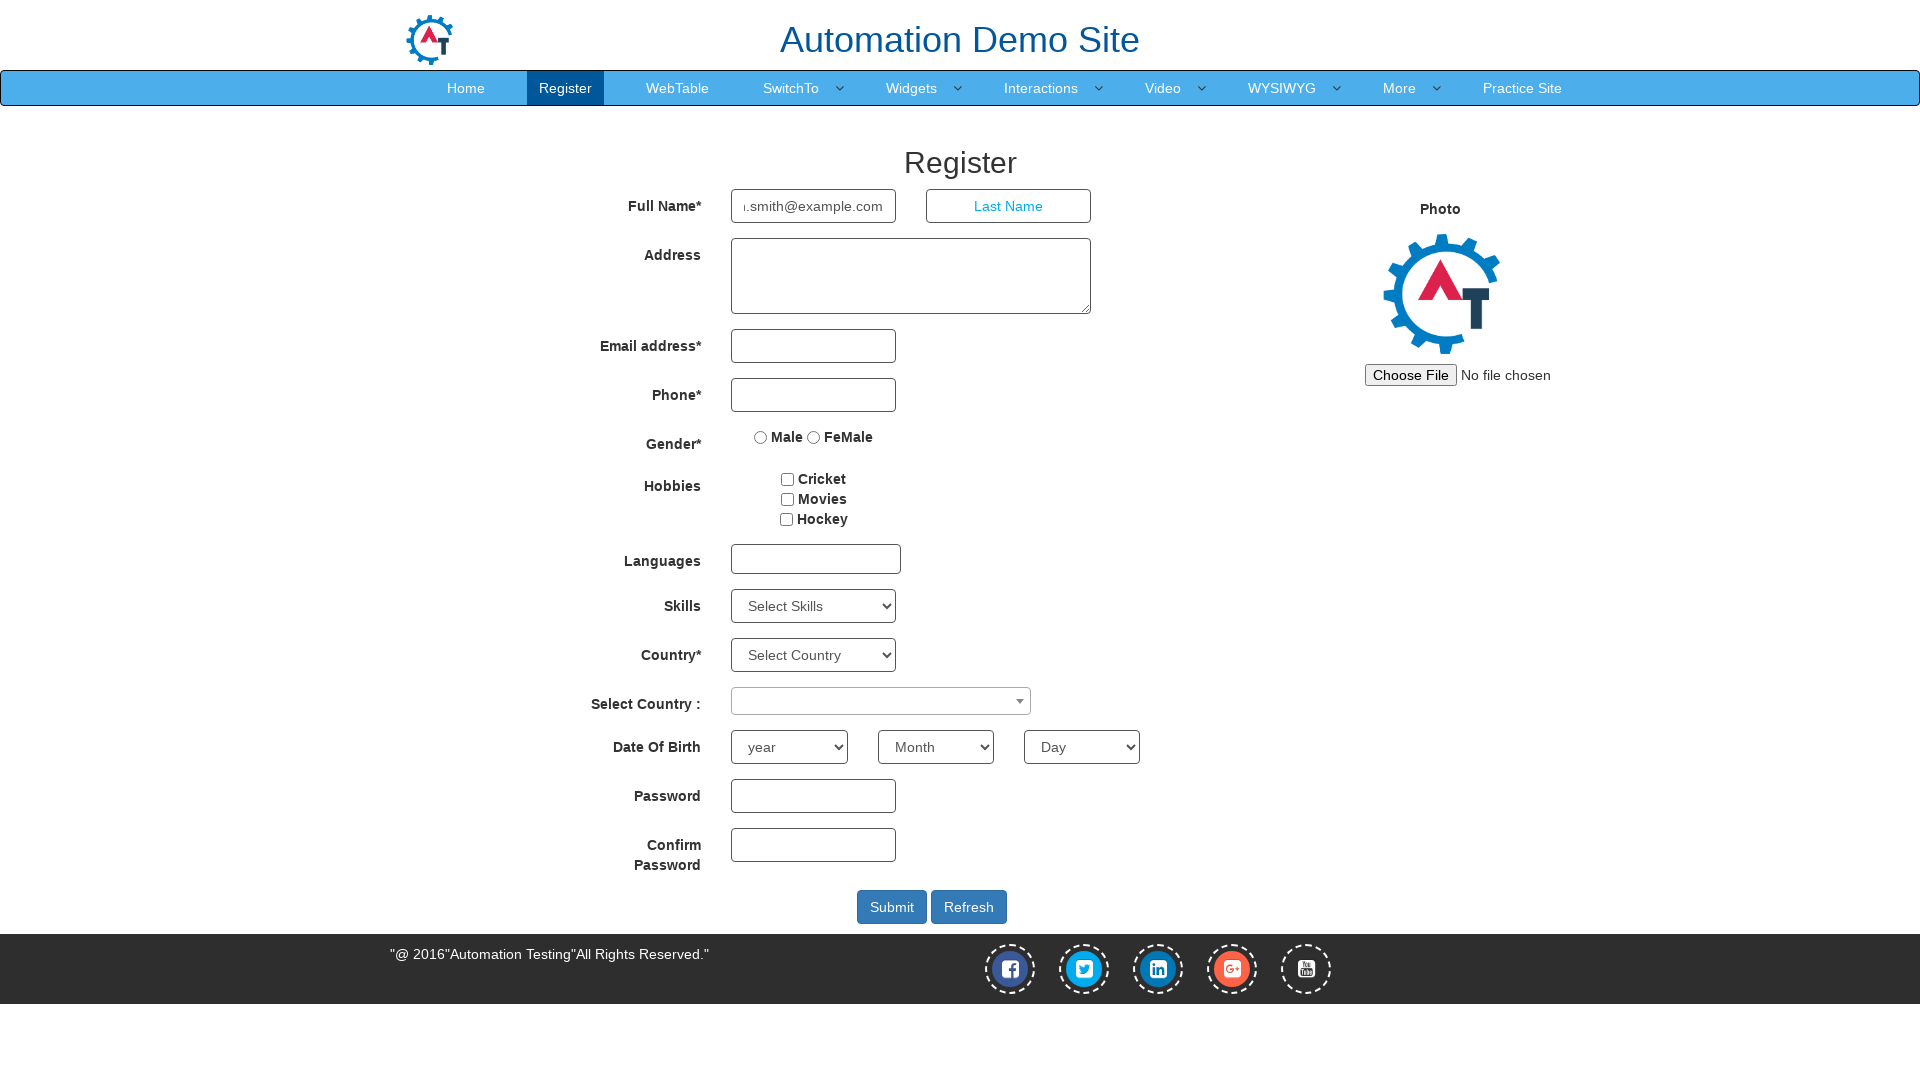

Filled last name/password field with 'TestPass@456' on #basicBootstrapForm > div:nth-child(1) > div:nth-child(3) > input
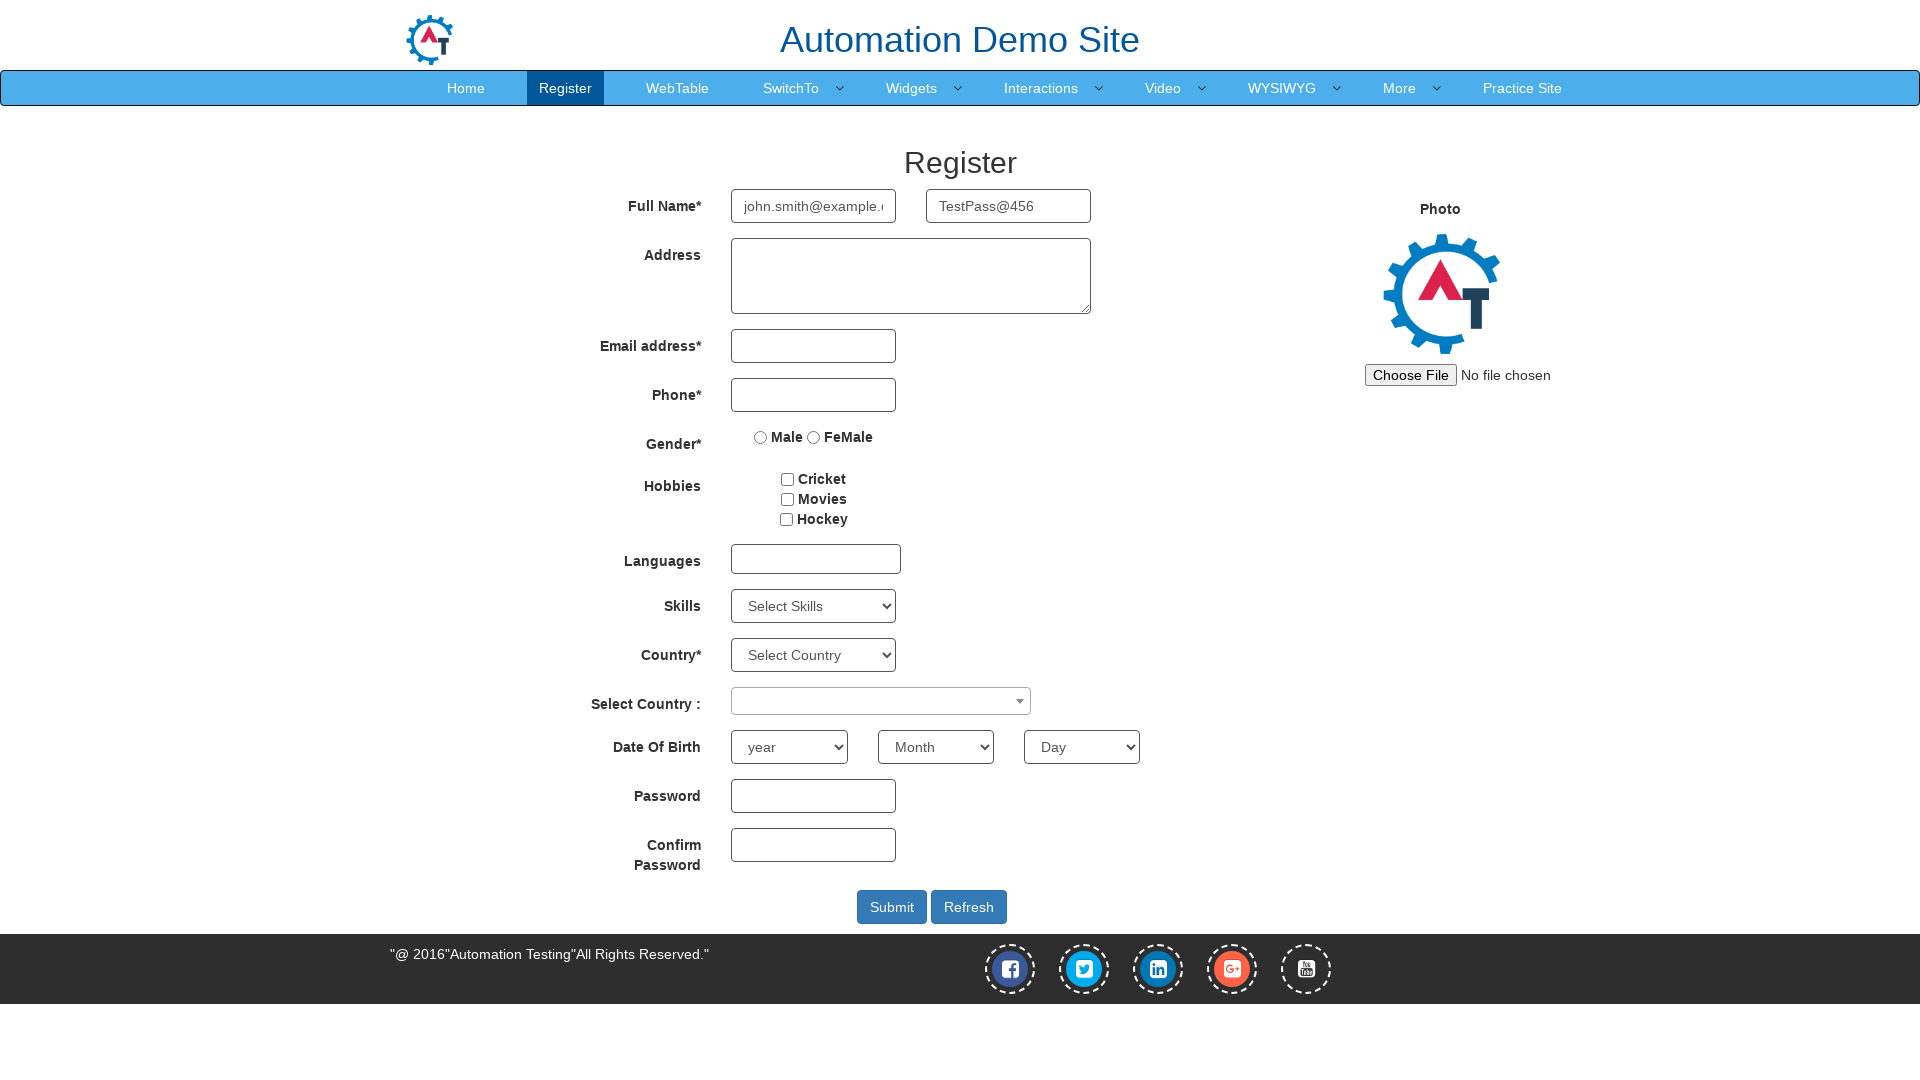

Address field is now visible
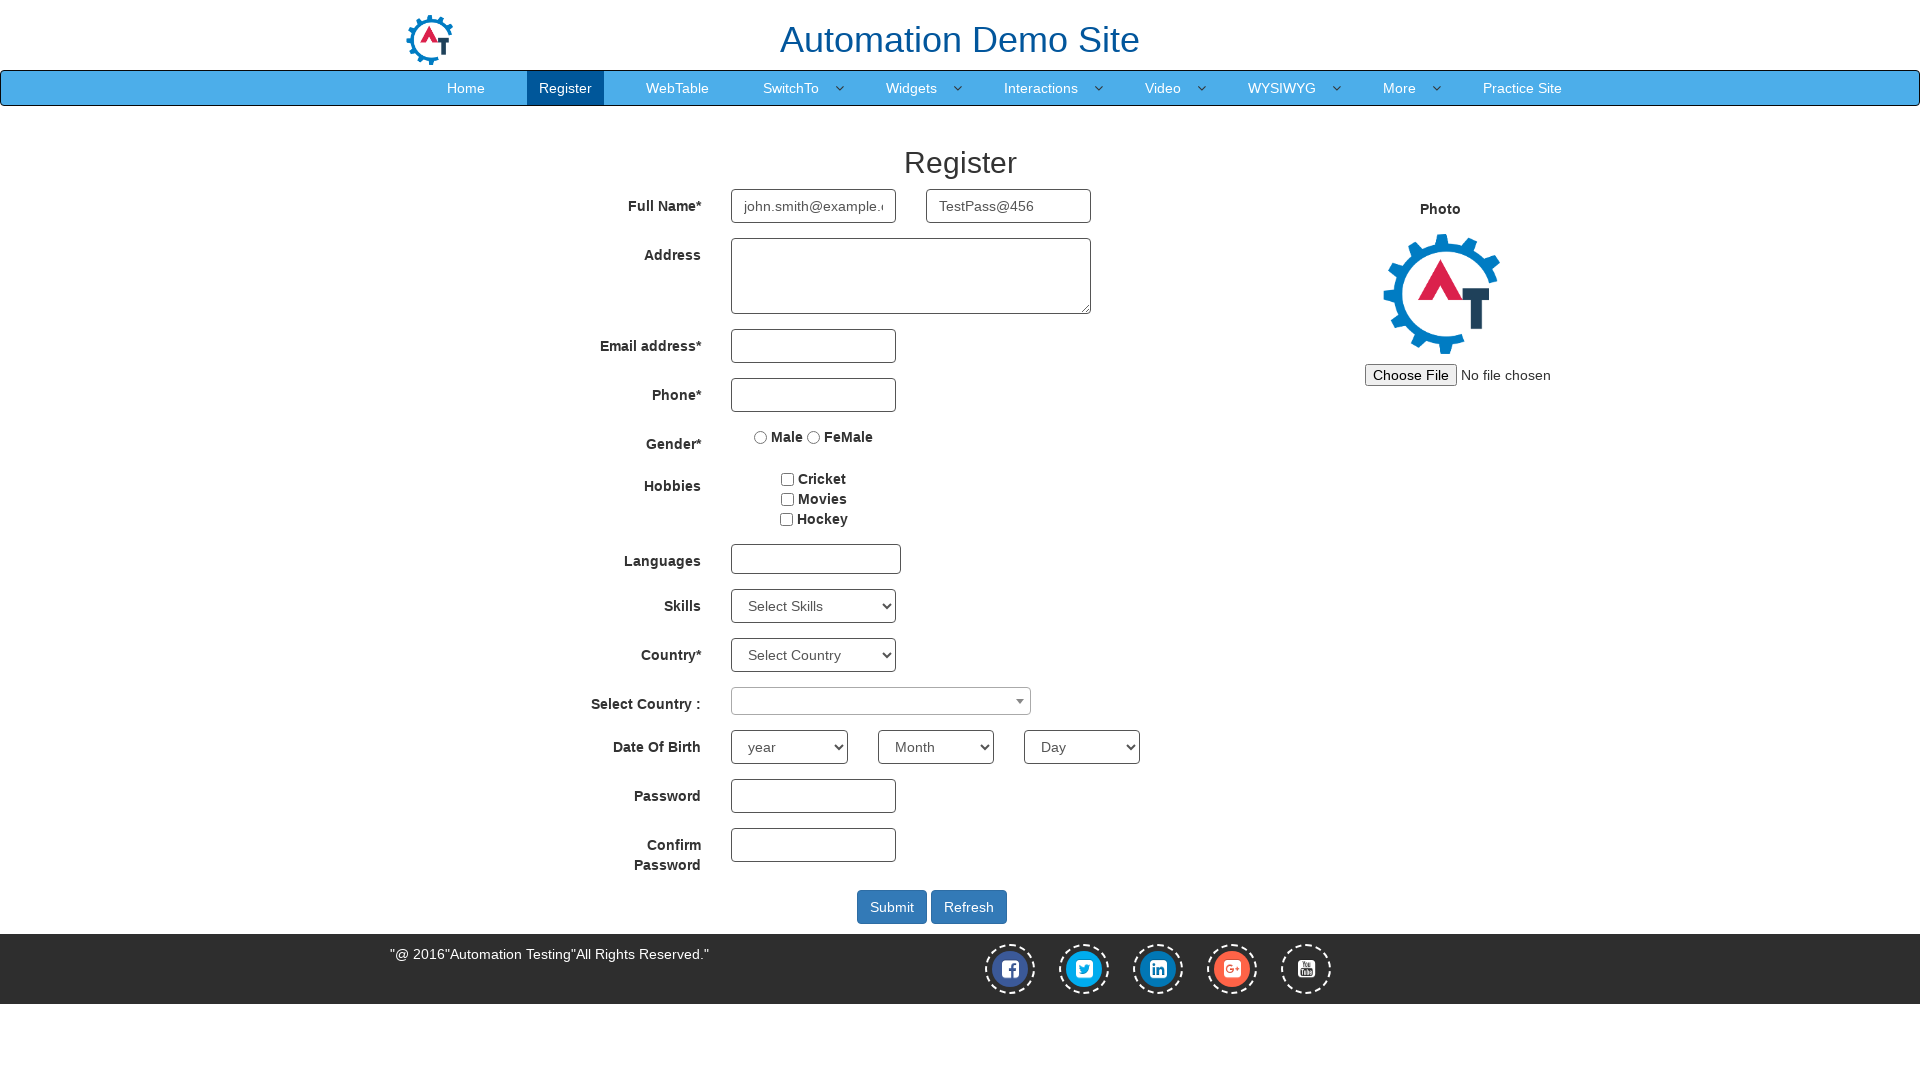

Filled address field with '123 Main Street, Pune, Maharashtra' on #basicBootstrapForm > div:nth-child(2) > div > textarea
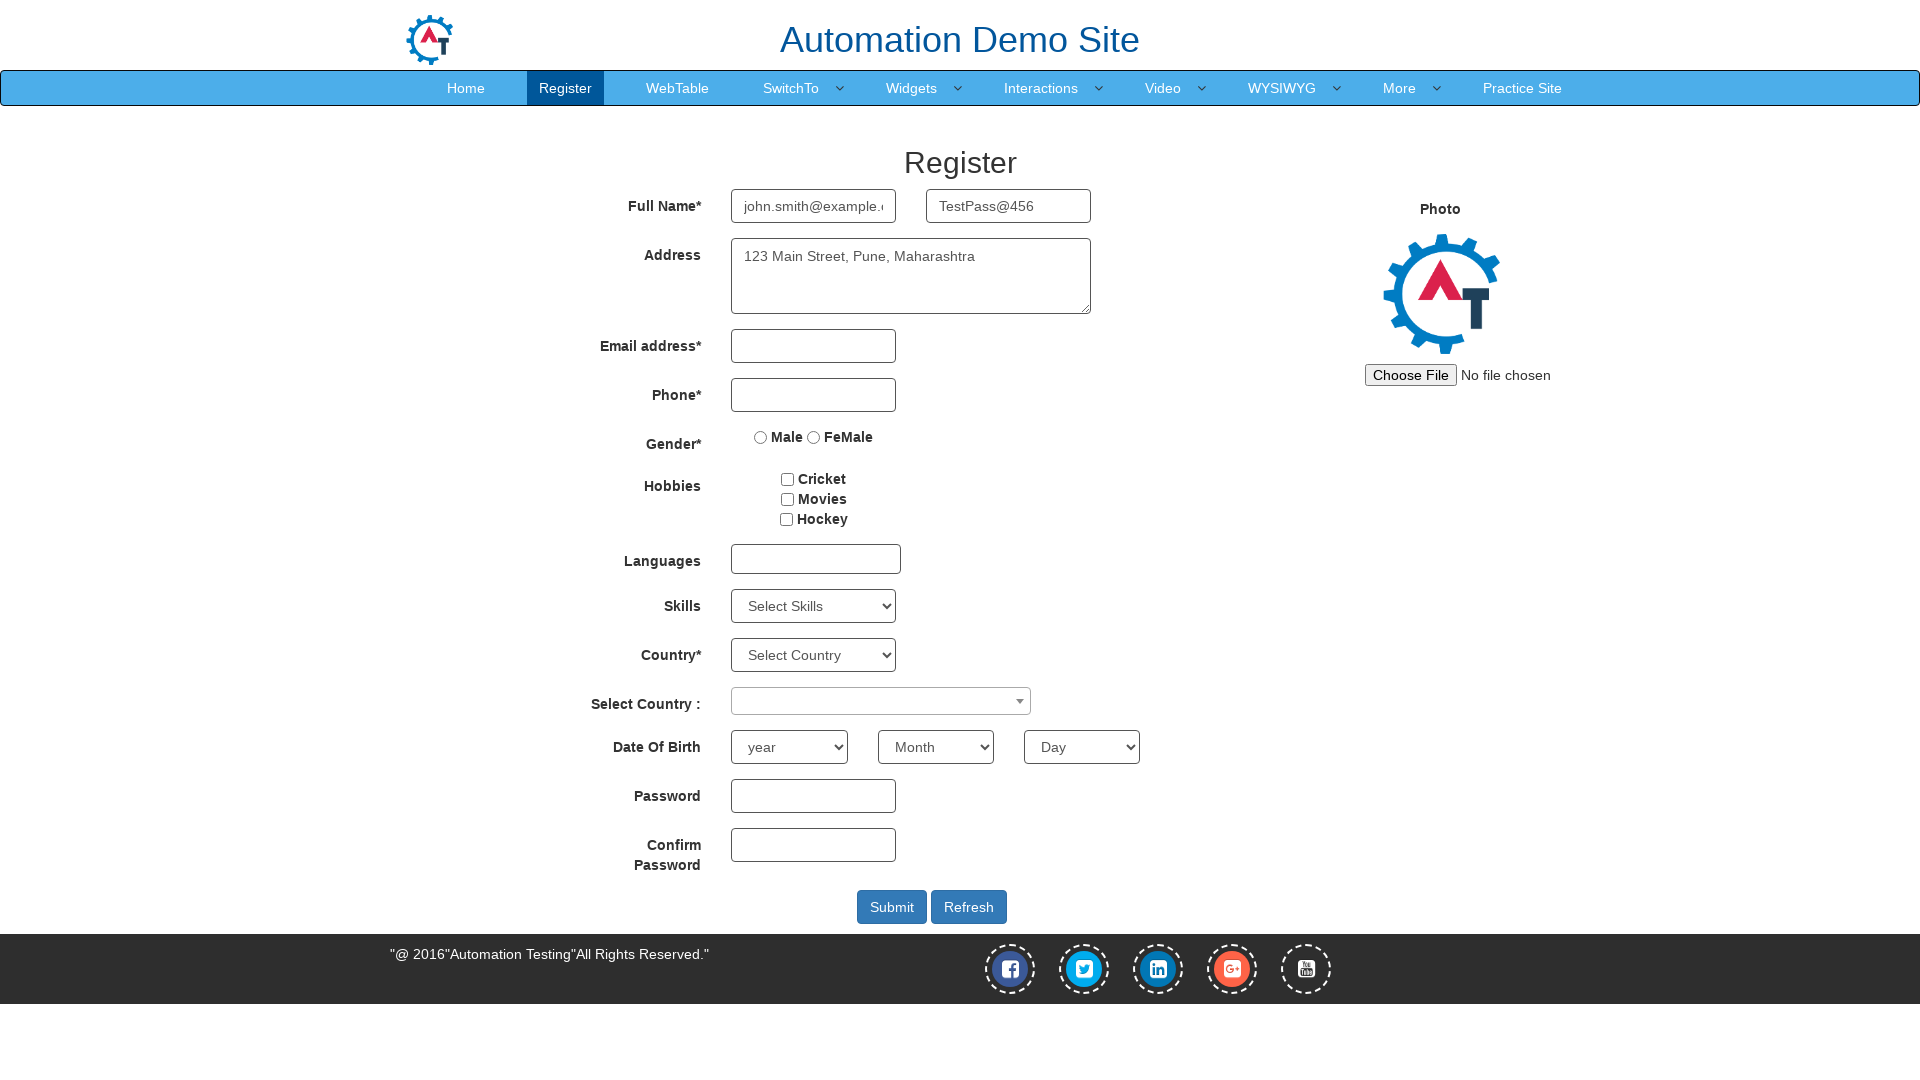

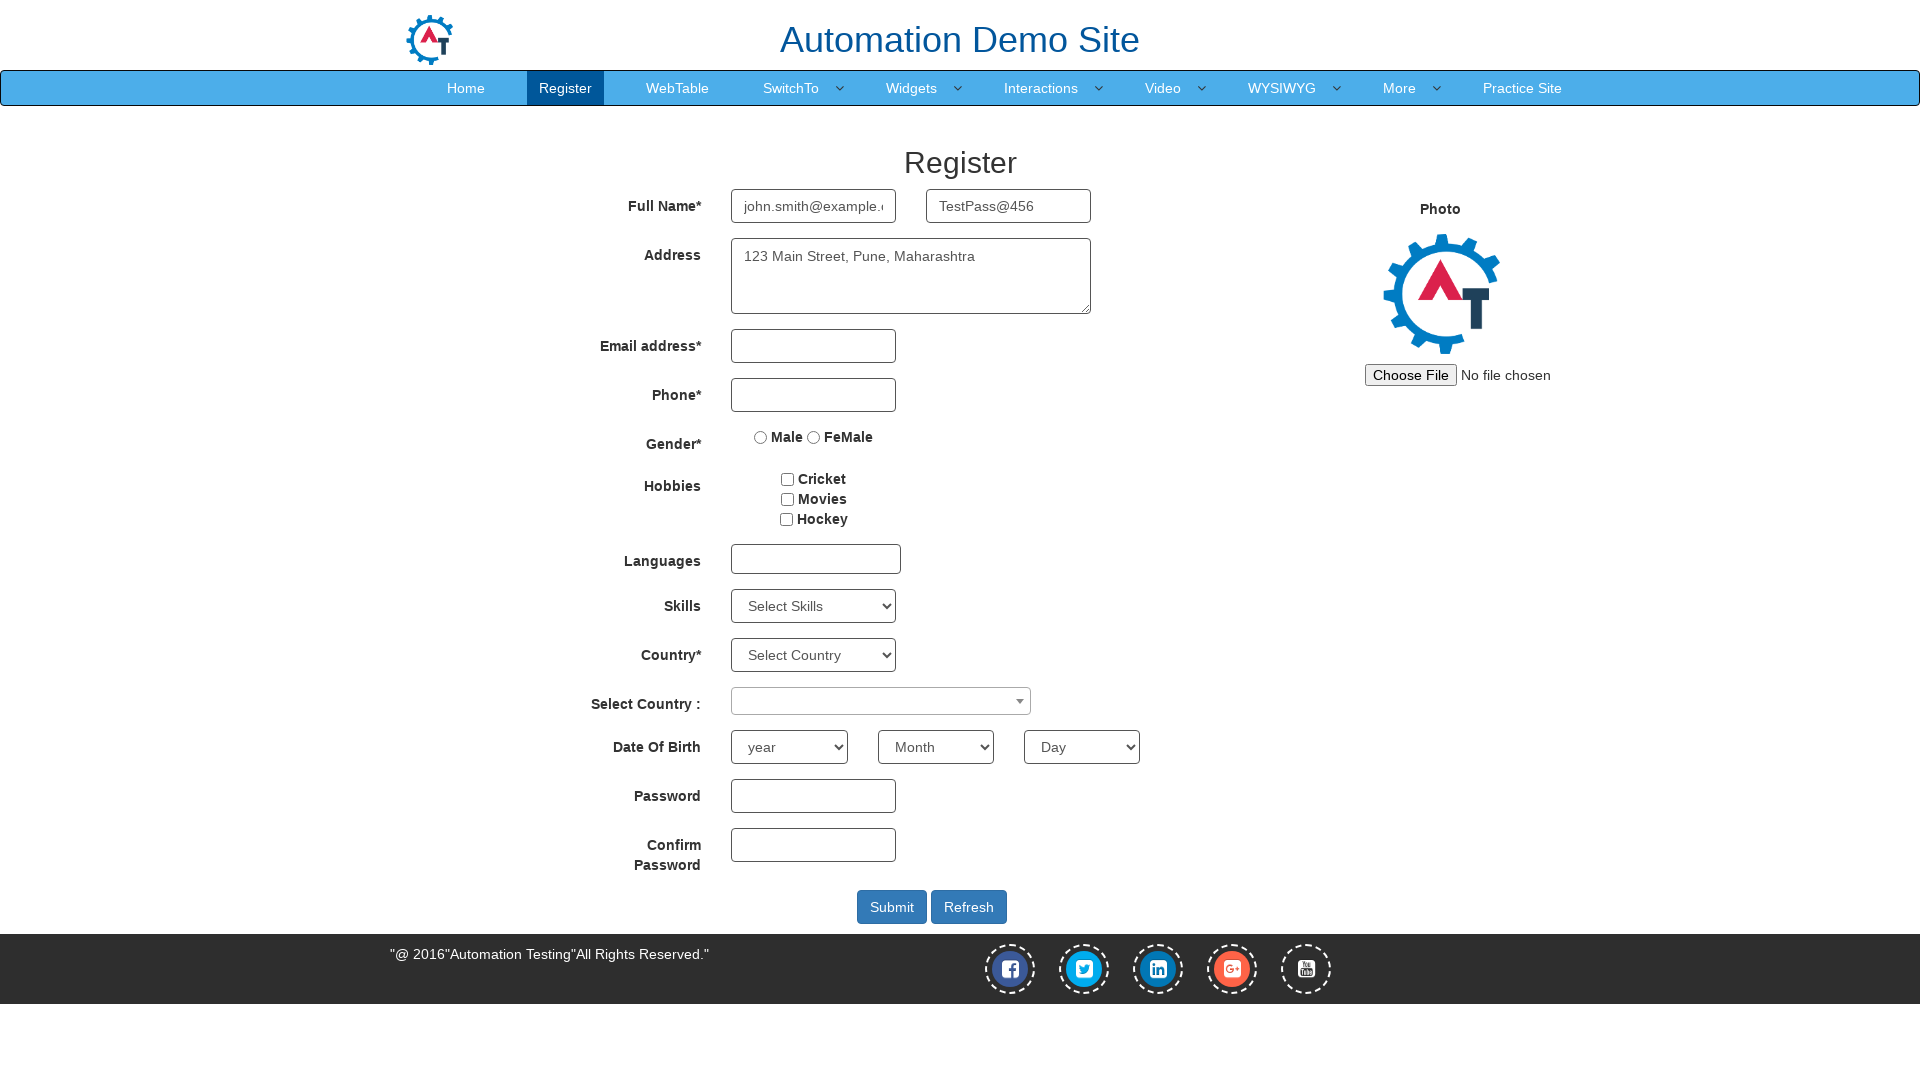